Tests mouse wheel scrolling functionality by scrolling to an iframe element that is initially out of view on the page.

Starting URL: https://www.selenium.dev/selenium/web/scrolling_tests/frame_with_nested_scrolling_frame_out_of_view.html

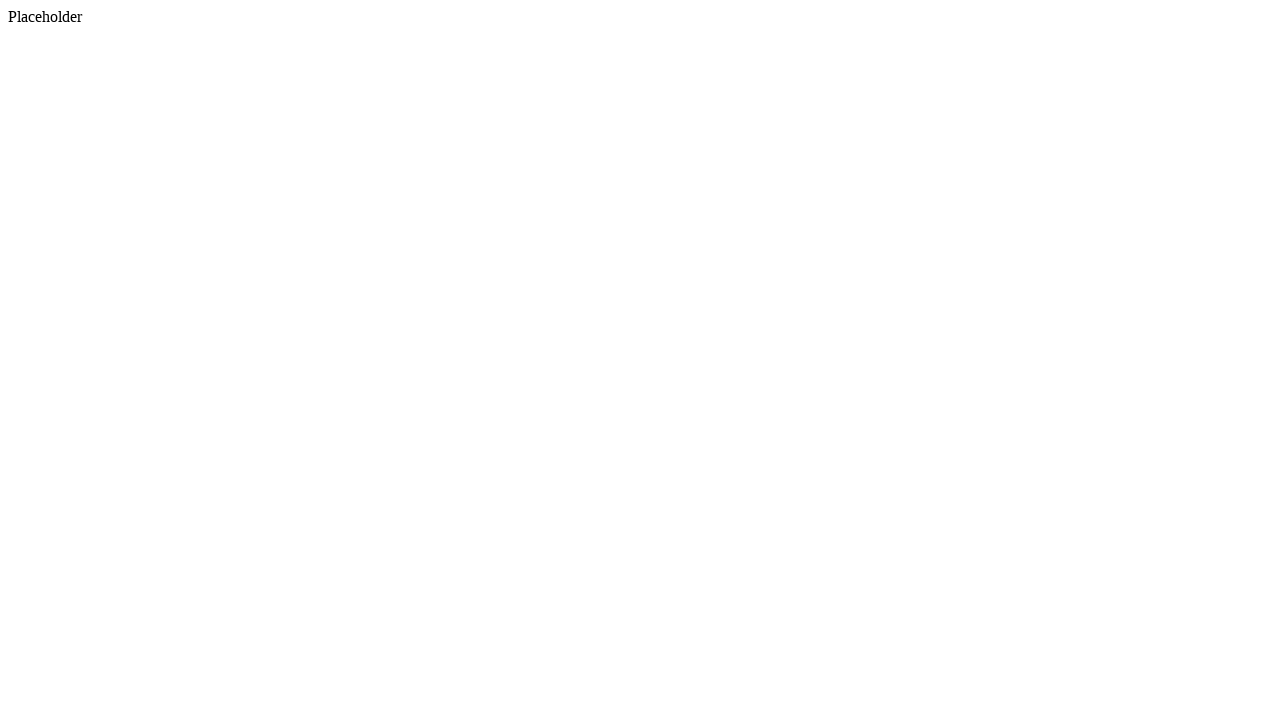

Located iframe element with name 'nested_scrolling_frame'
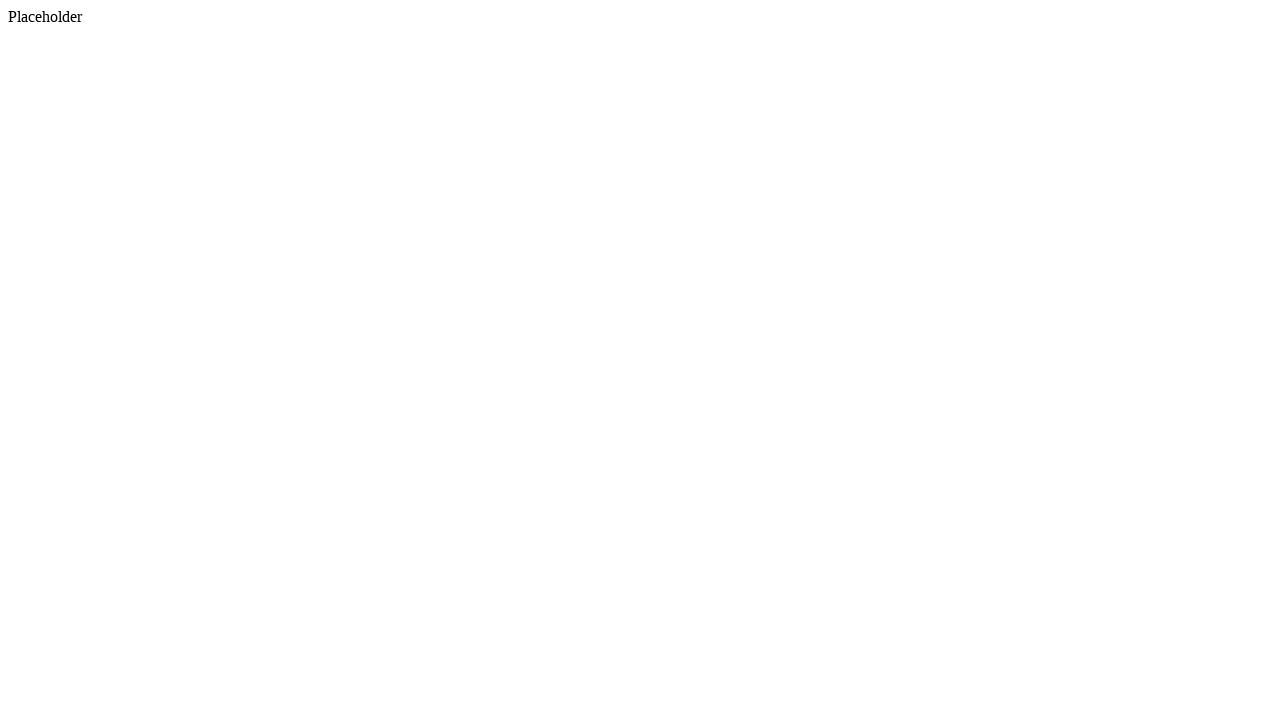

Scrolled to iframe element that was initially out of view
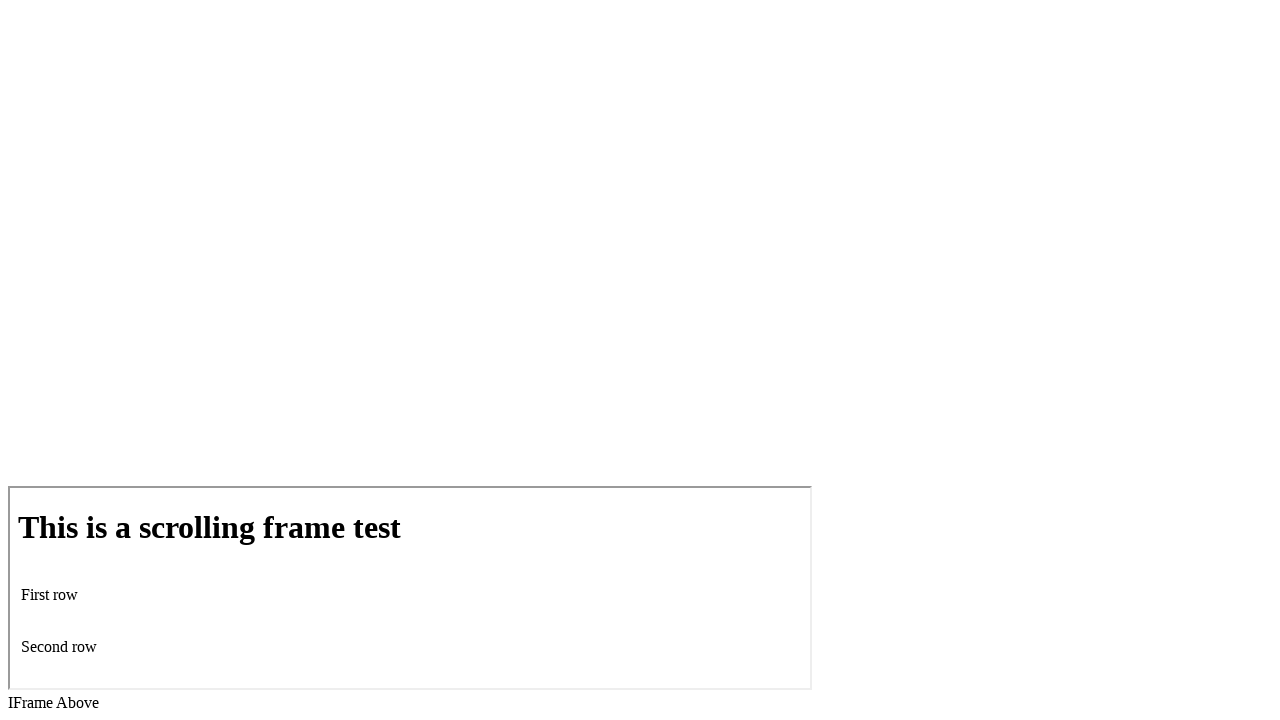

Waited 1 second to observe the scroll action
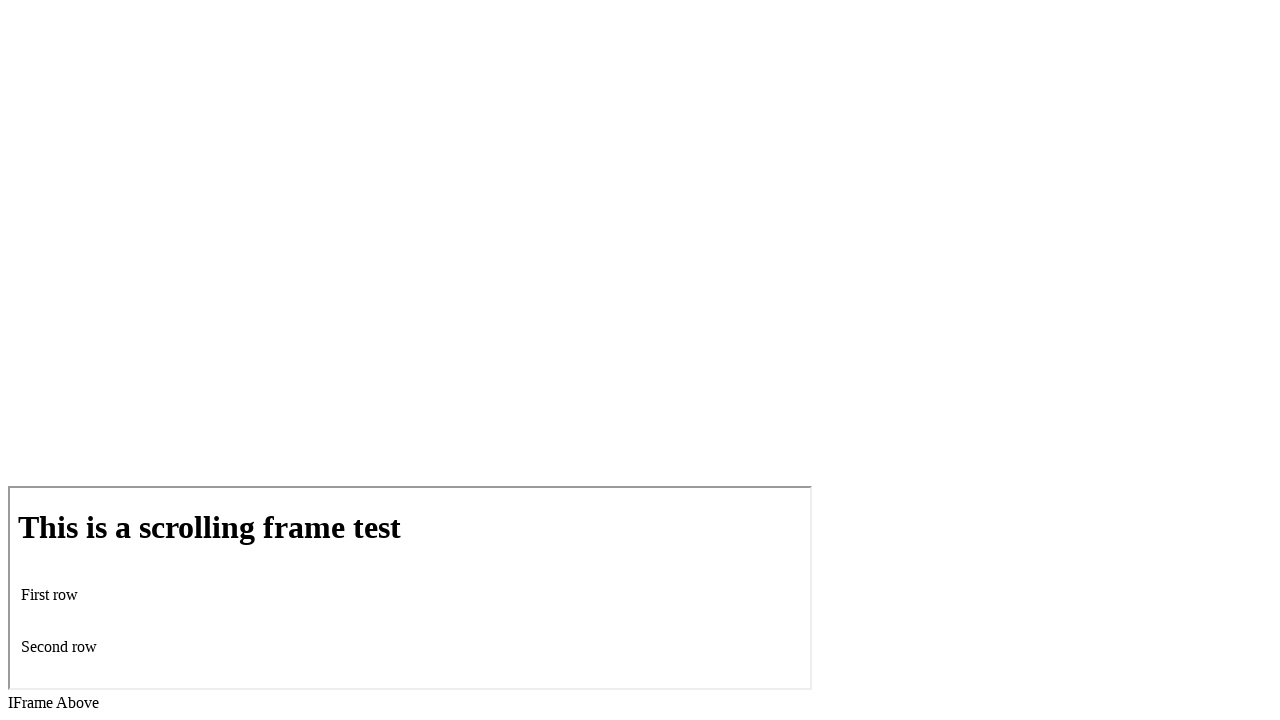

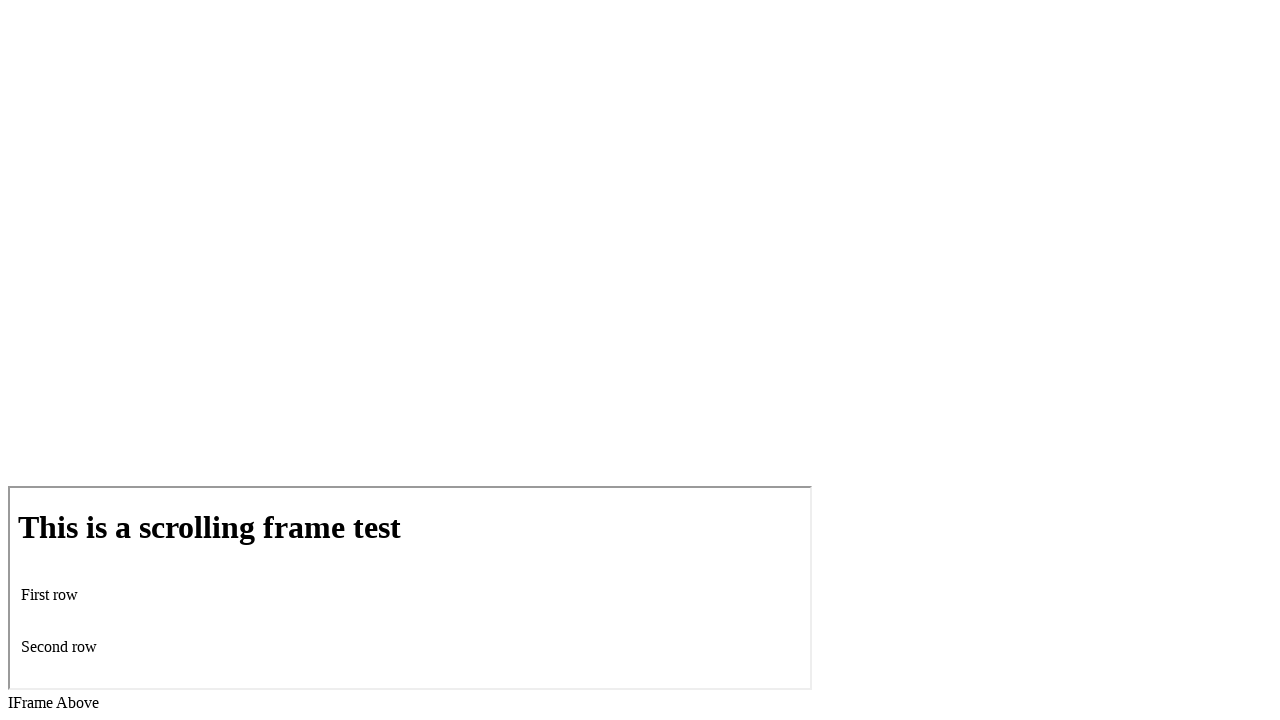